Tests web server connectivity by navigating to the TSU university website and verifying the page loads successfully.

Starting URL: https://www.tsu.ru/

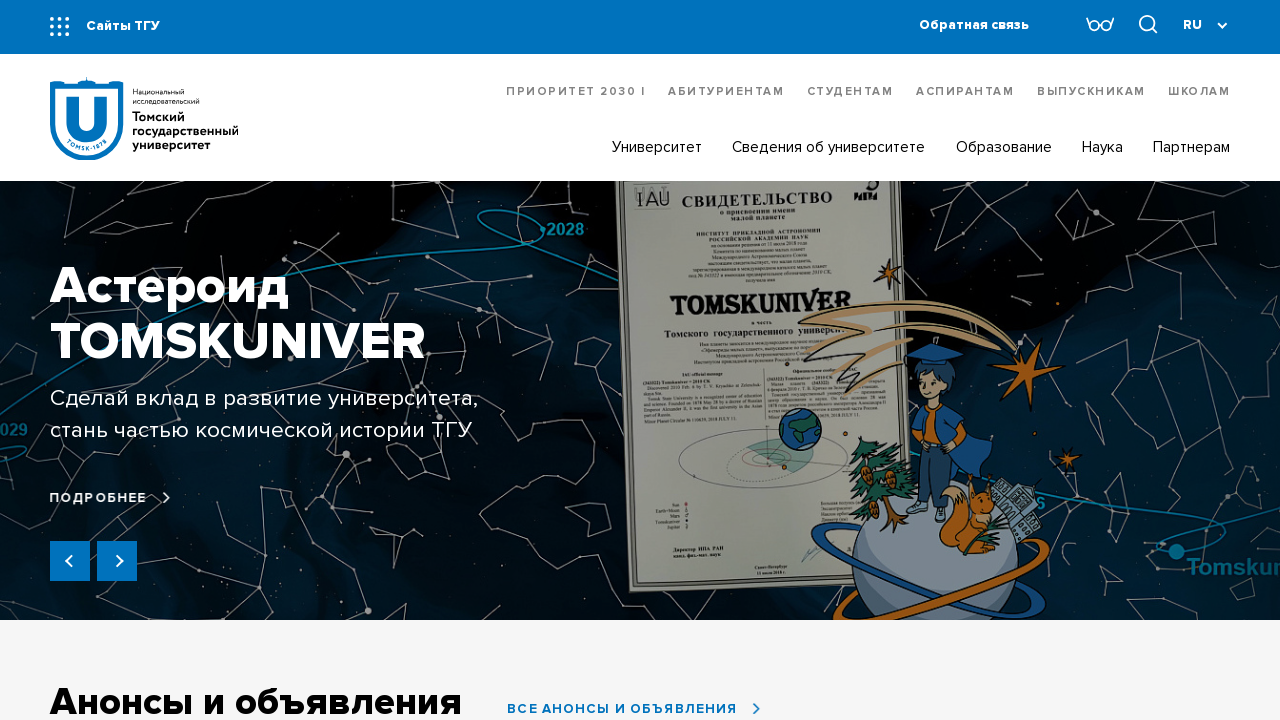

Navigated to TSU university website (https://www.tsu.ru/)
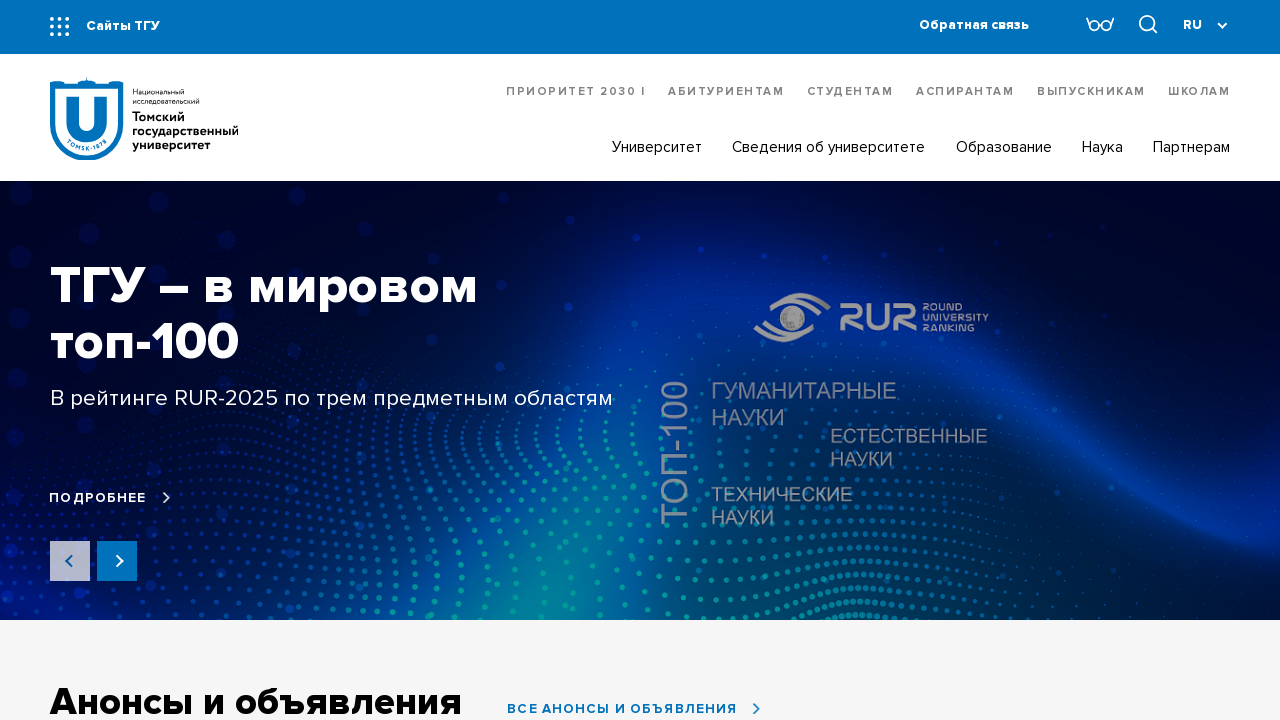

Page body loaded successfully, web server is responding
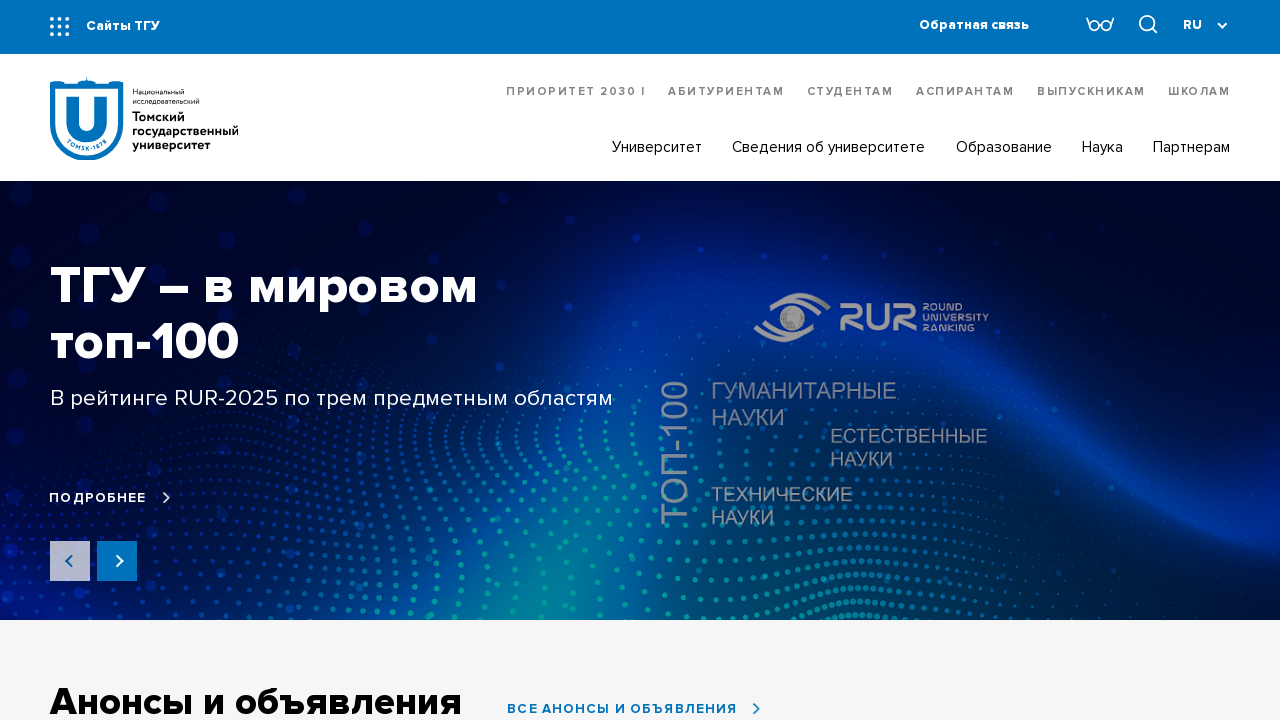

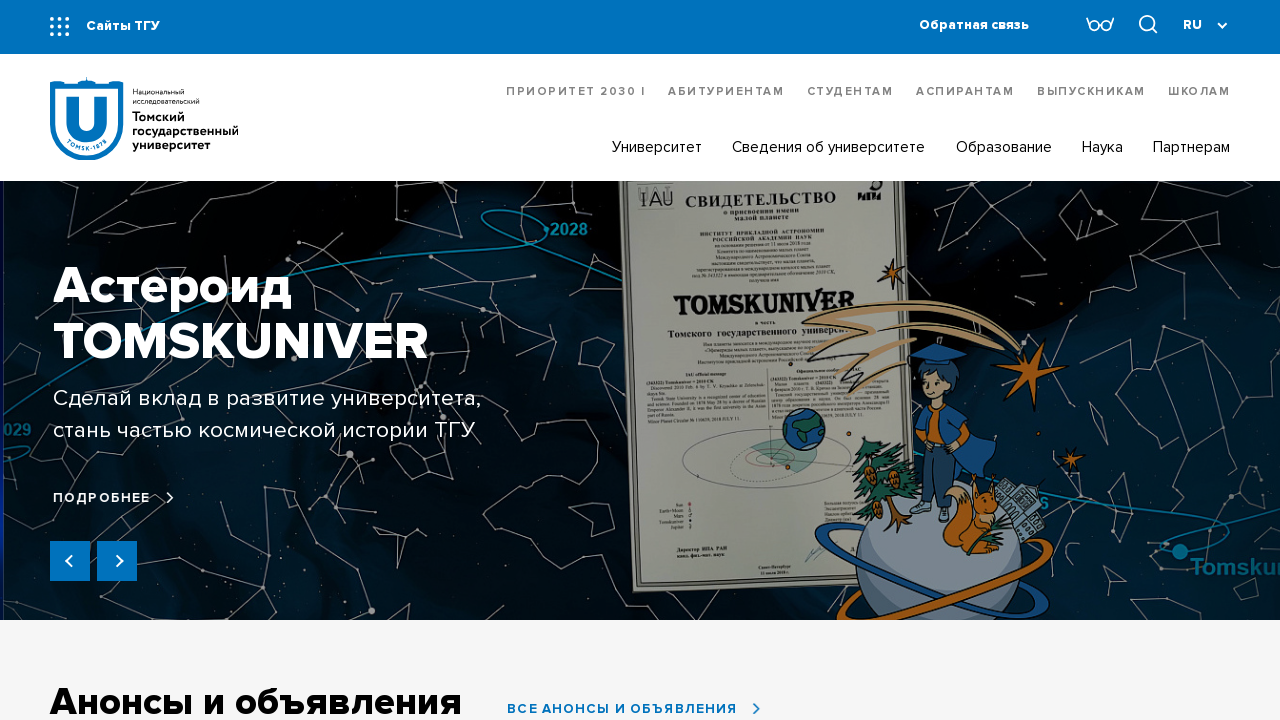